Navigates to a YouTube video page and waits for the video to play, used as a warm-up test for browser media capabilities.

Starting URL: https://www.youtube.com/watch?v=dQw4w9WgXcQ

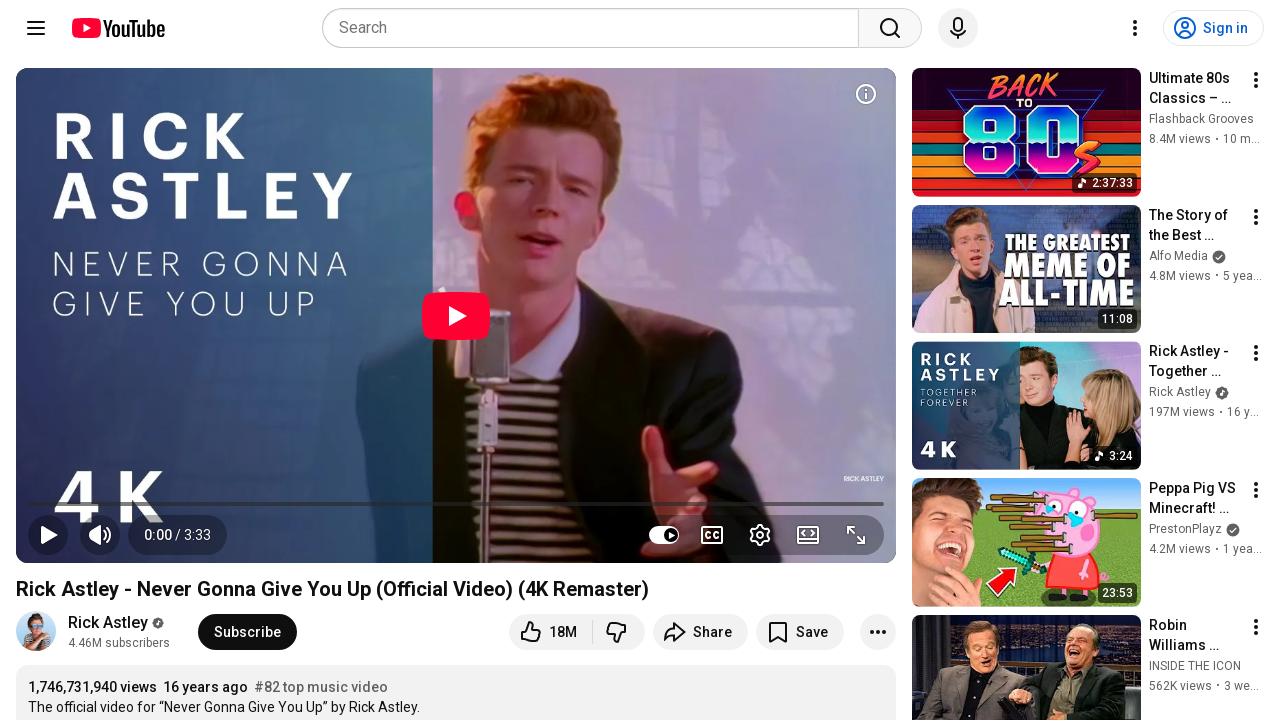

Navigated to YouTube video page
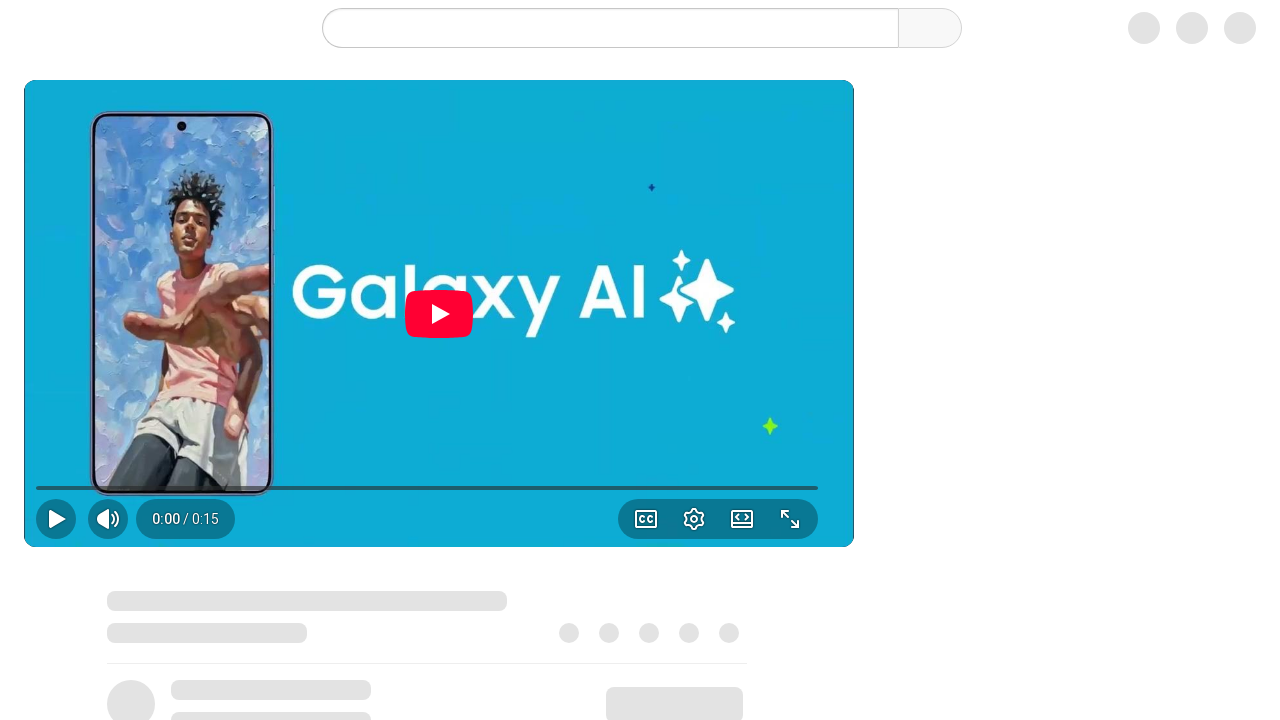

Video player loaded
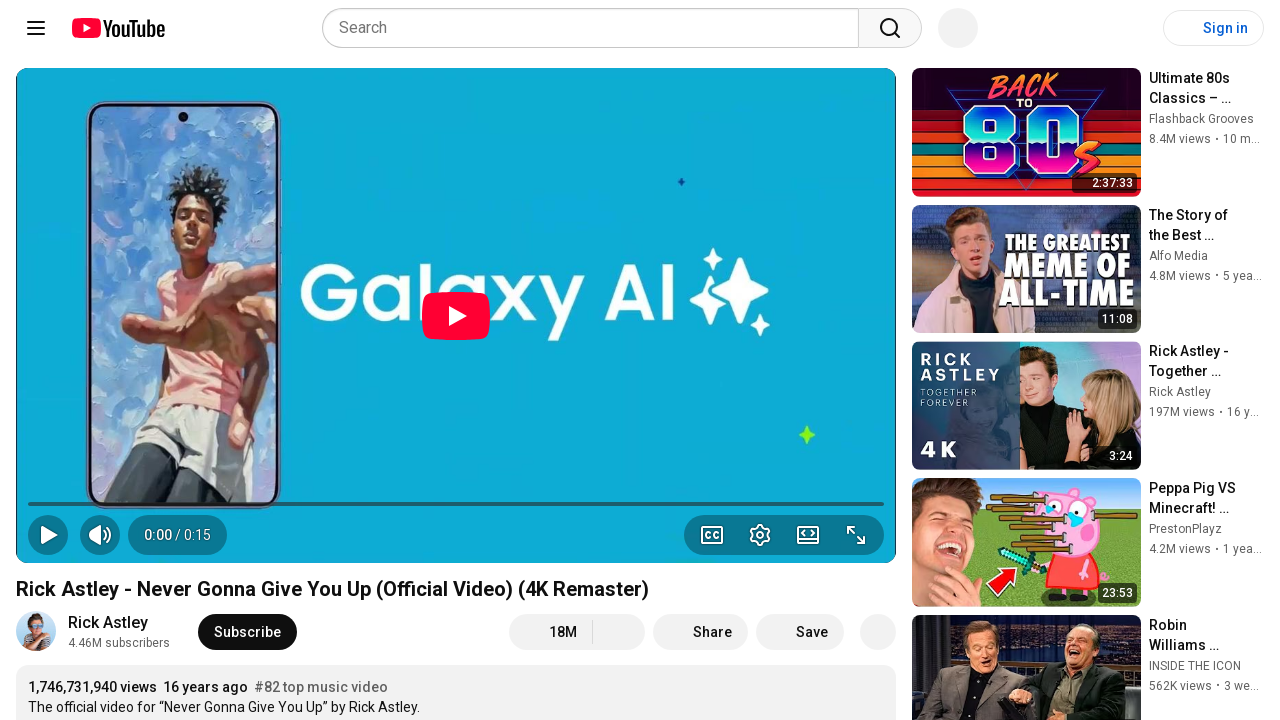

Waited 20 seconds for video to play
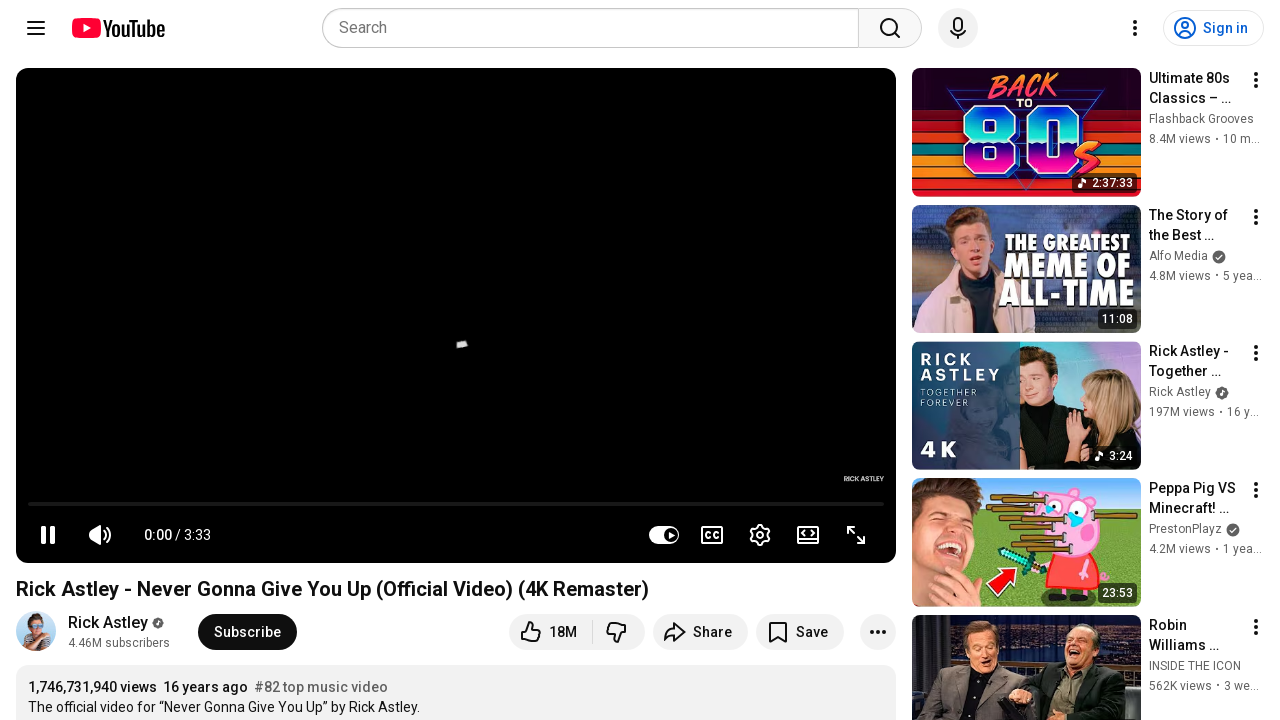

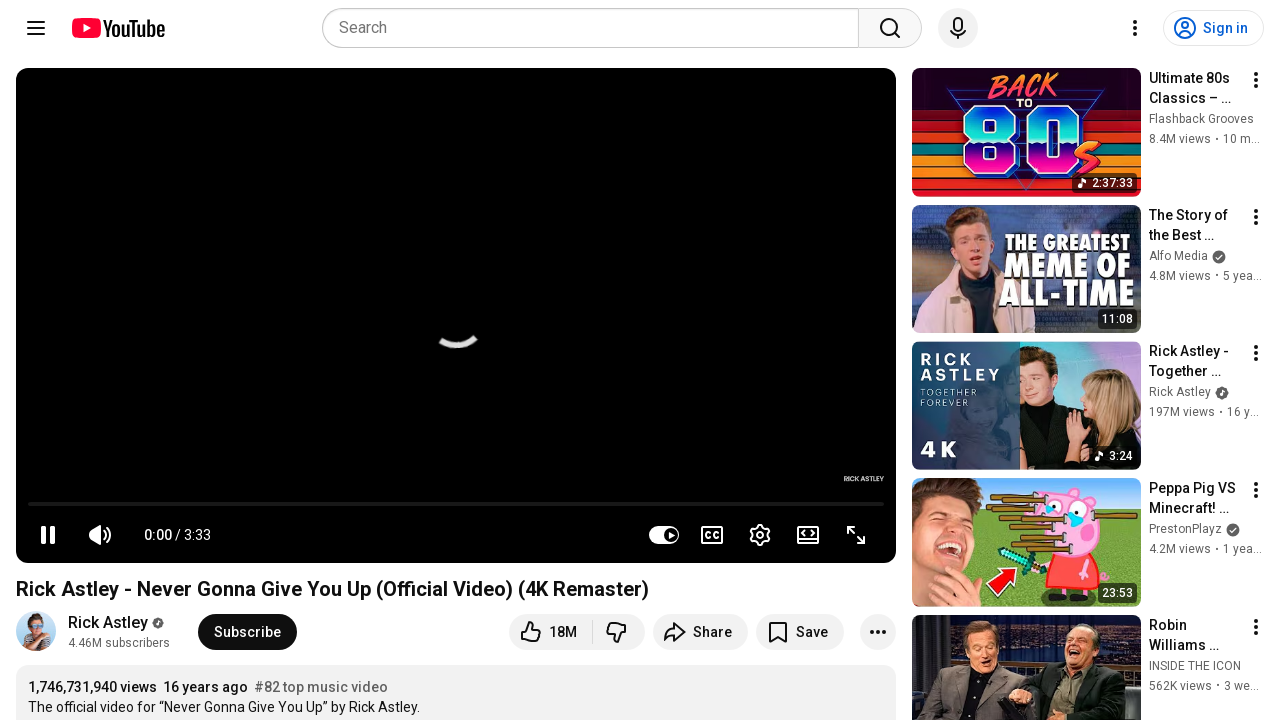